Tests that clicking Clear completed button removes completed items from the list

Starting URL: https://demo.playwright.dev/todomvc

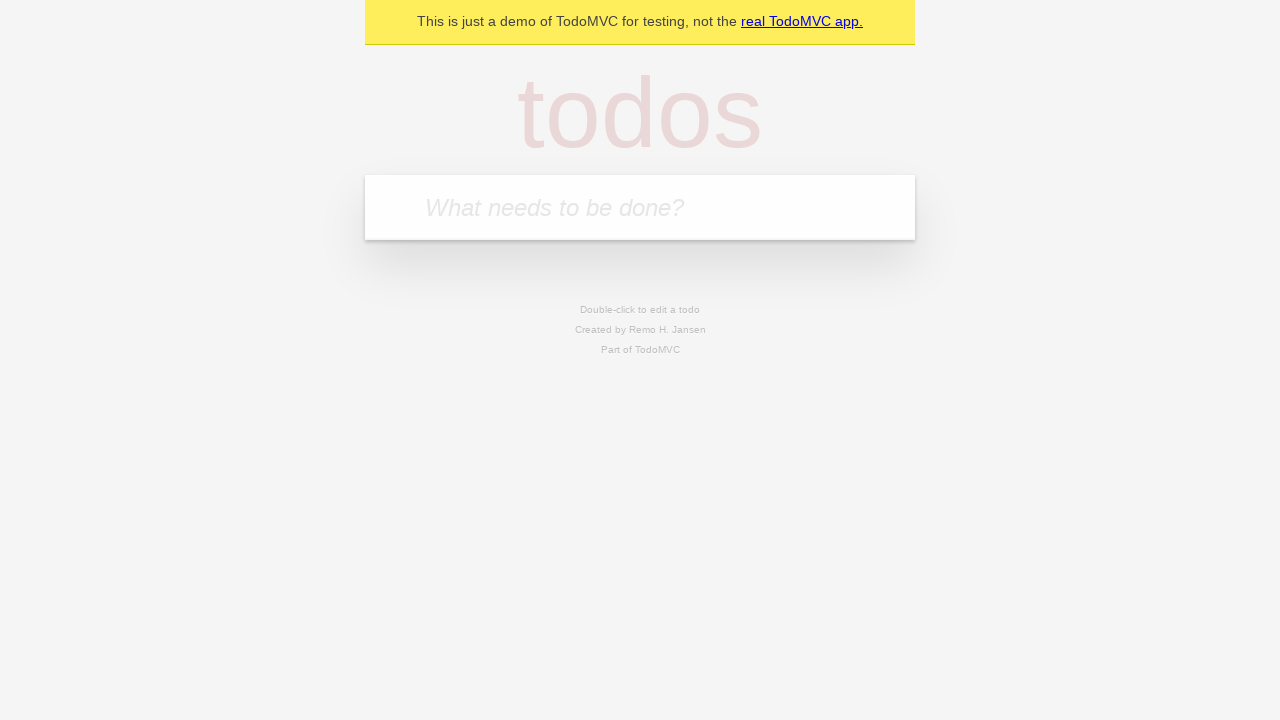

Filled todo input with 'buy some cheese' on internal:attr=[placeholder="What needs to be done?"i]
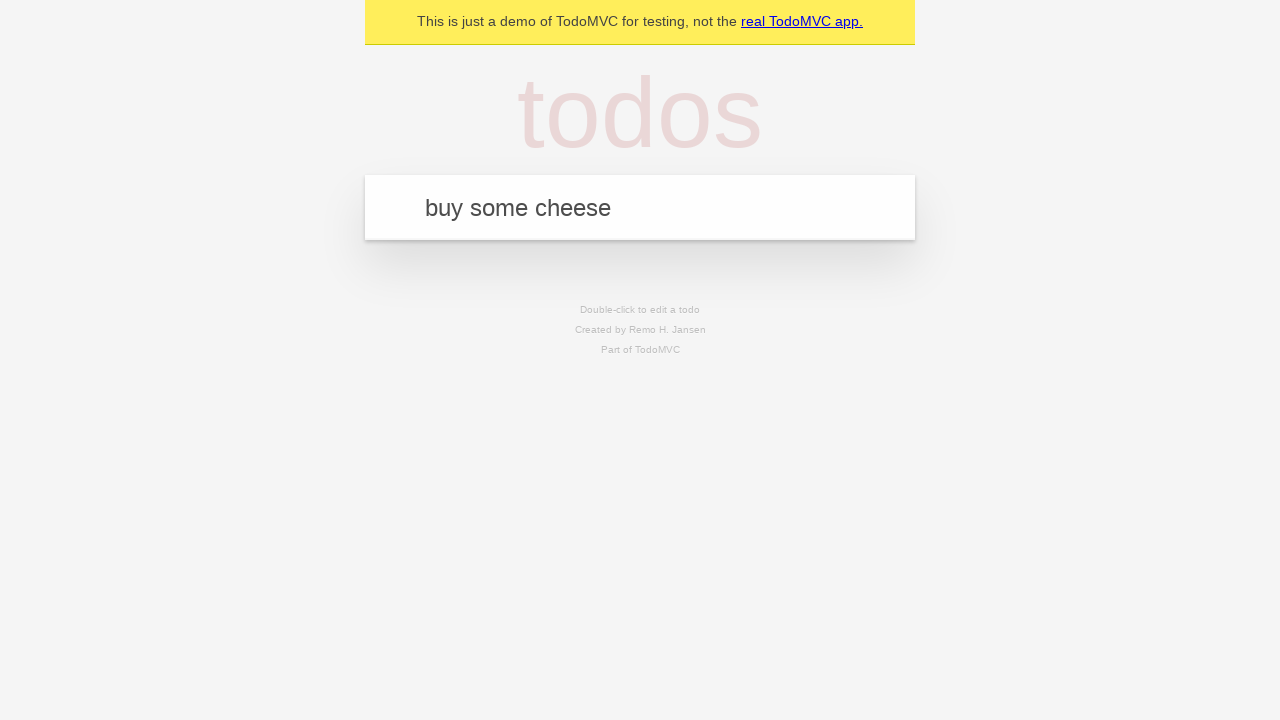

Pressed Enter to add 'buy some cheese' to the todo list on internal:attr=[placeholder="What needs to be done?"i]
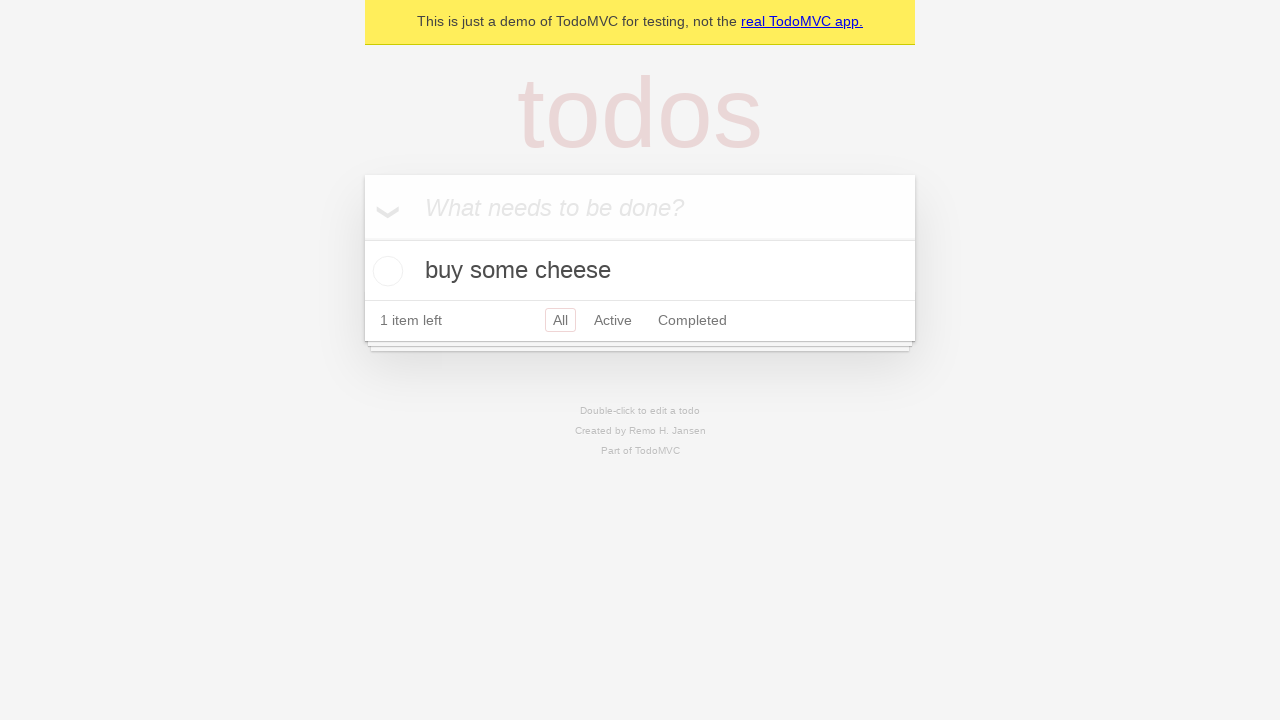

Filled todo input with 'feed the cat' on internal:attr=[placeholder="What needs to be done?"i]
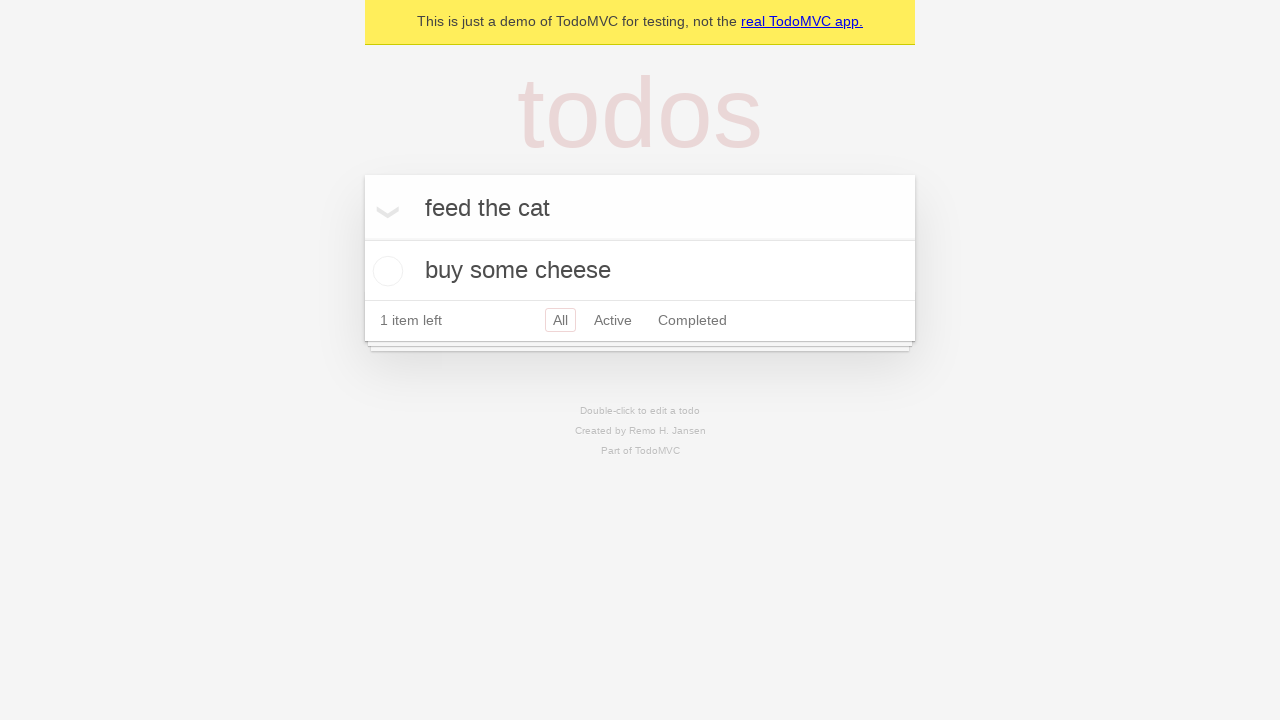

Pressed Enter to add 'feed the cat' to the todo list on internal:attr=[placeholder="What needs to be done?"i]
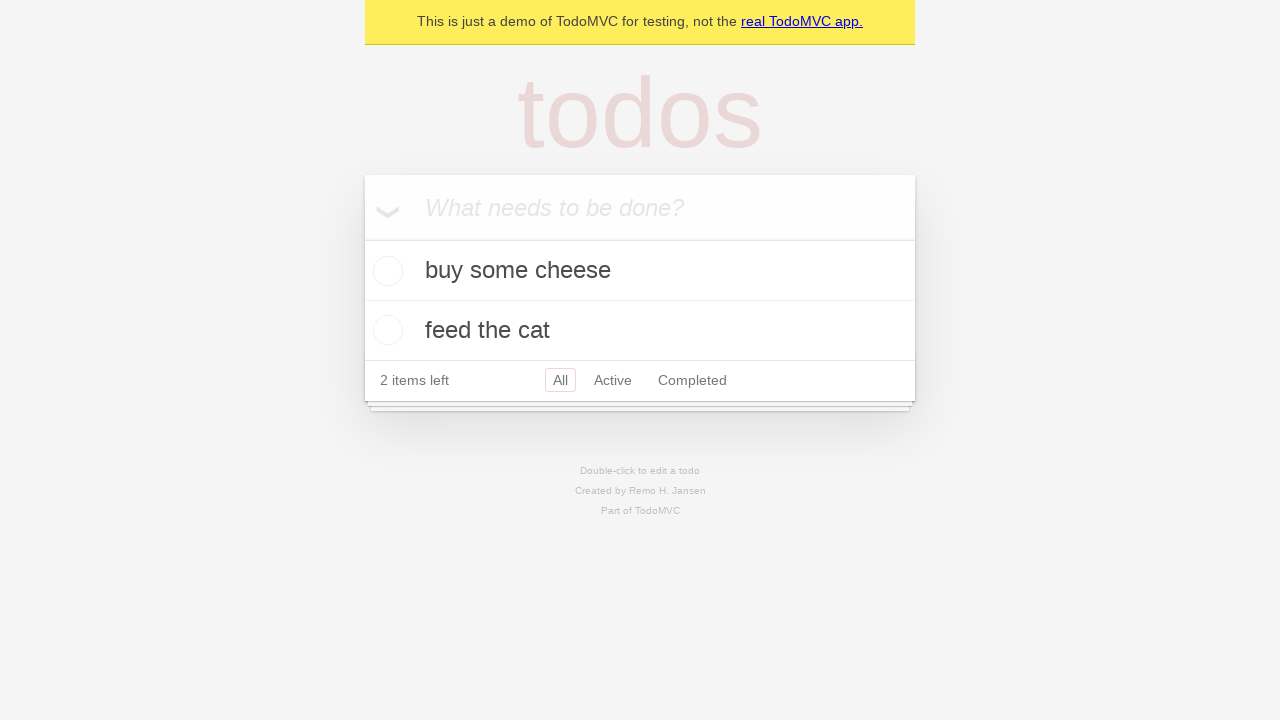

Filled todo input with 'book a doctors appointment' on internal:attr=[placeholder="What needs to be done?"i]
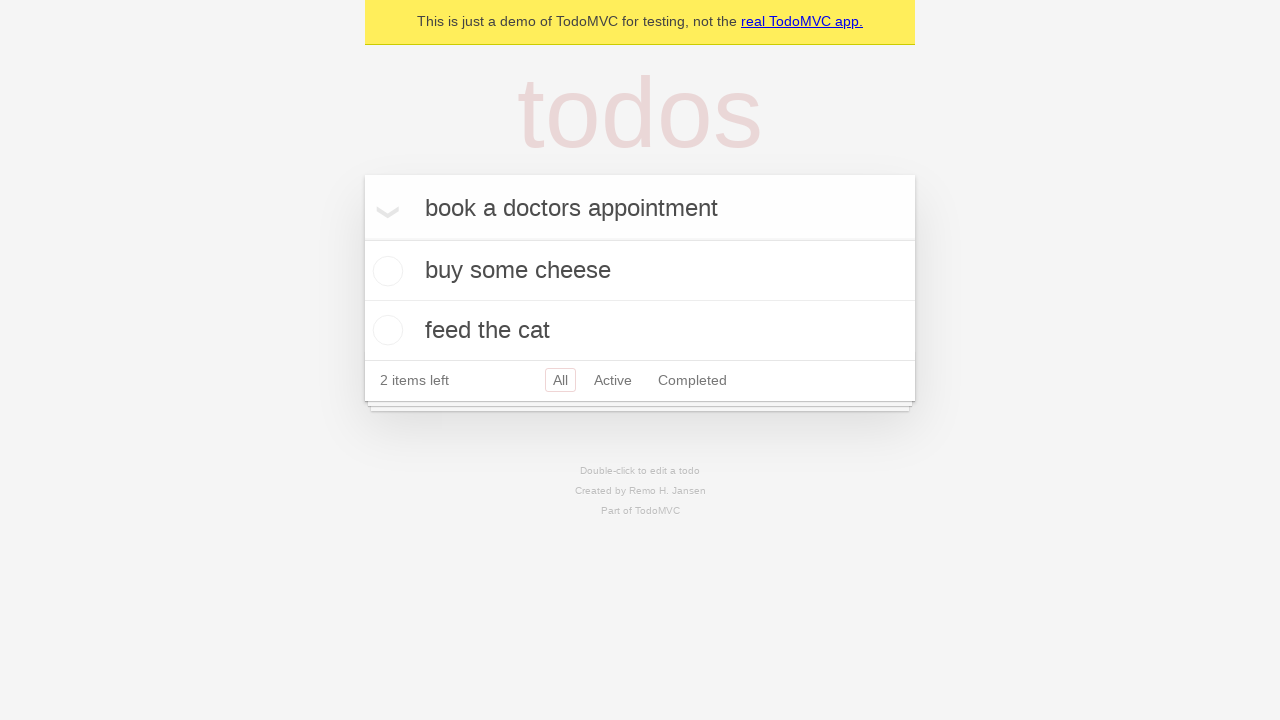

Pressed Enter to add 'book a doctors appointment' to the todo list on internal:attr=[placeholder="What needs to be done?"i]
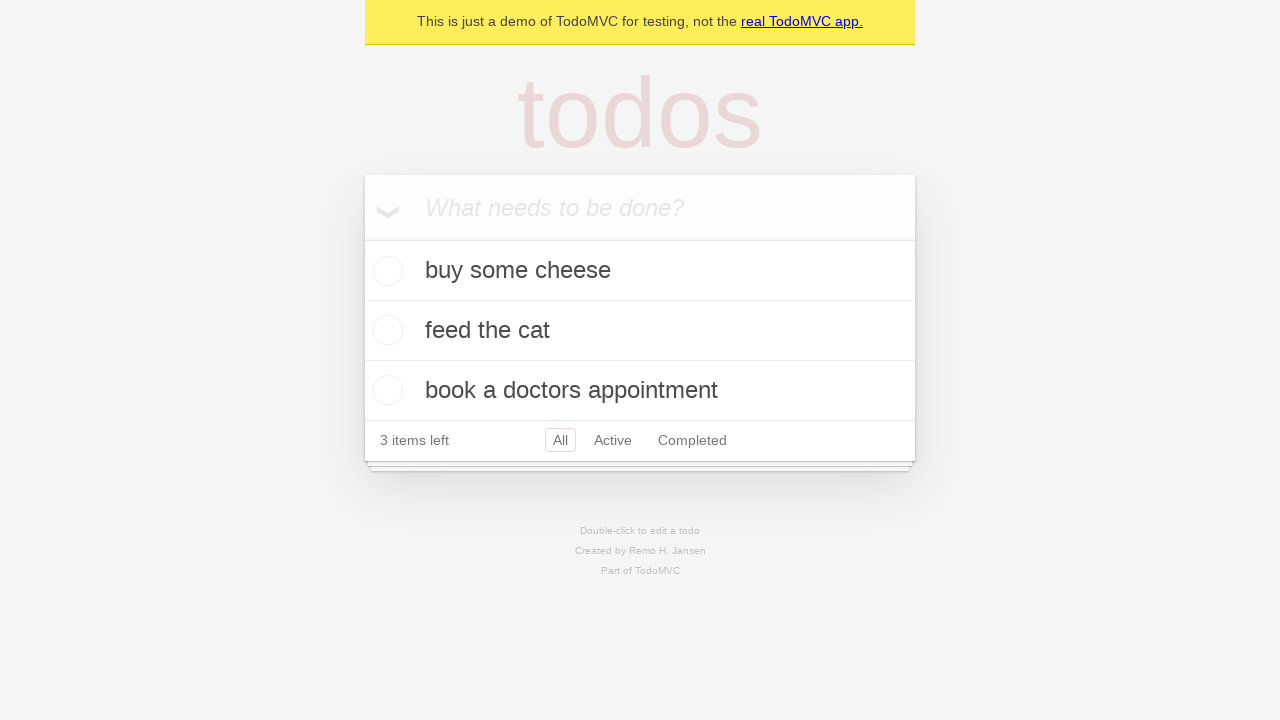

Checked the second todo item as completed at (385, 330) on internal:testid=[data-testid="todo-item"s] >> nth=1 >> internal:role=checkbox
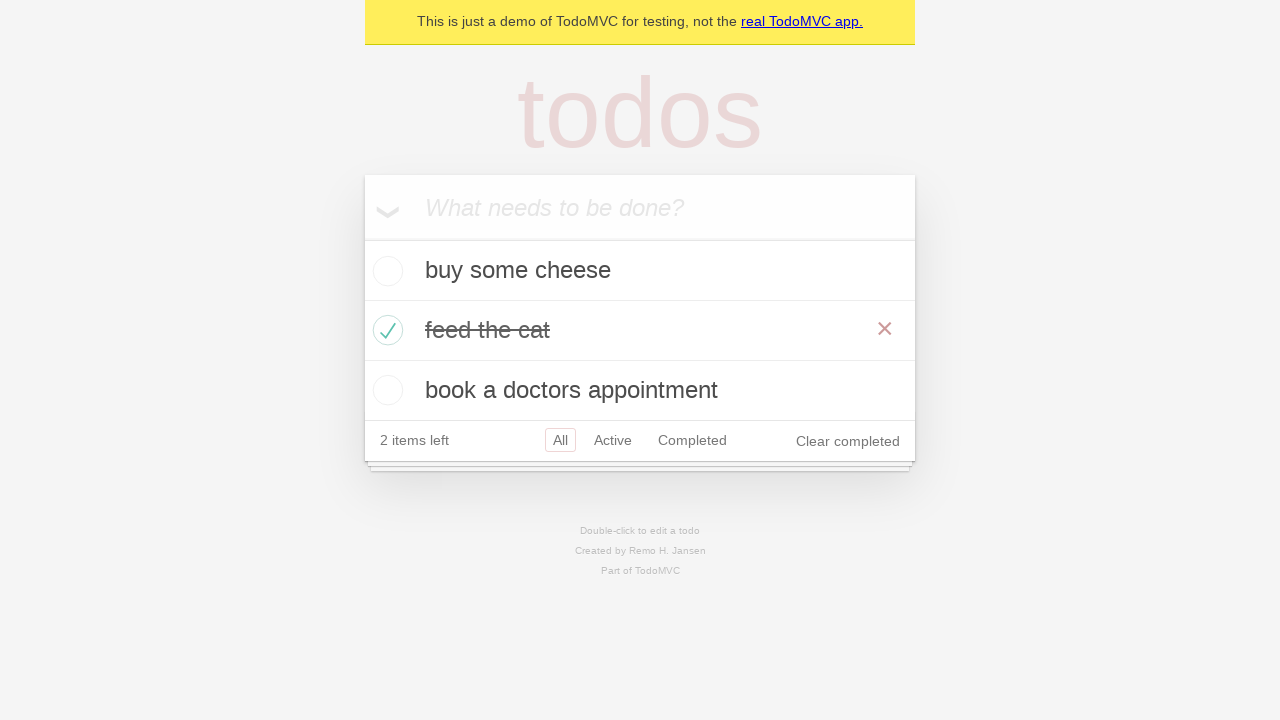

Clicked 'Clear completed' button to remove completed items at (848, 441) on internal:role=button[name="Clear completed"i]
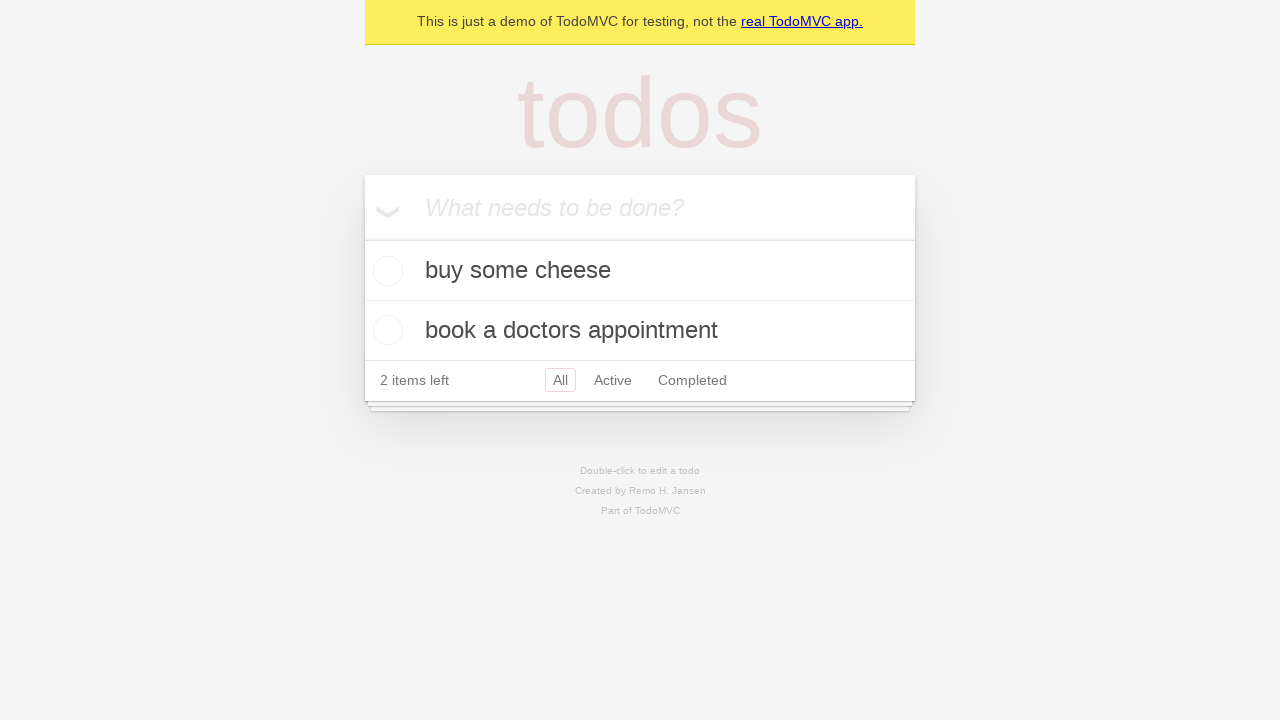

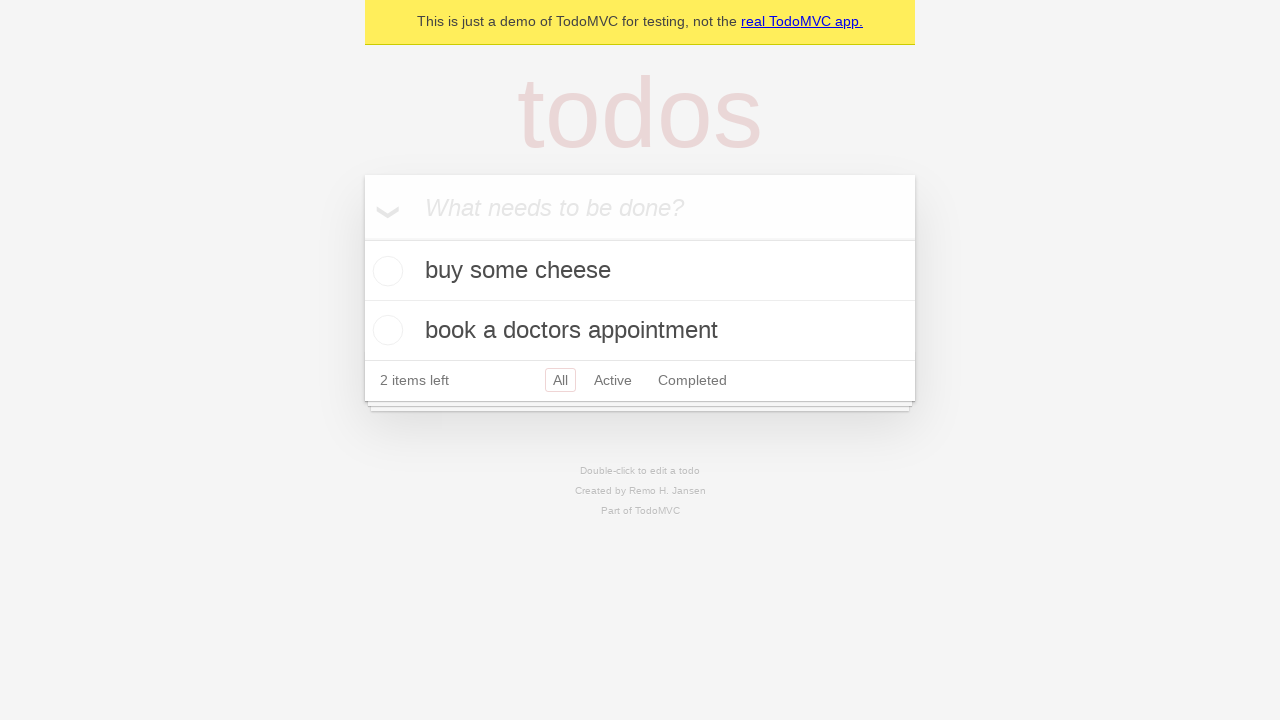